Navigates to Flipkart website and resizes the browser window to specific dimensions

Starting URL: https://www.flipkart.com/

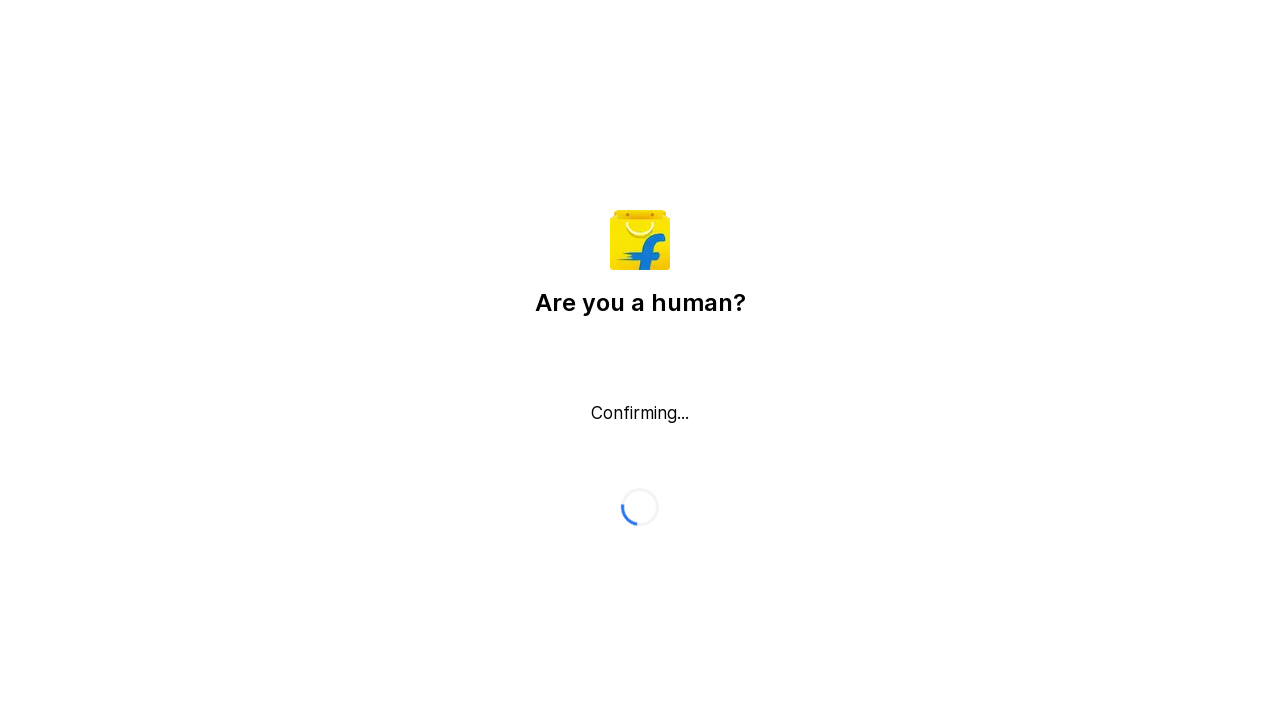

Navigated to Flipkart website
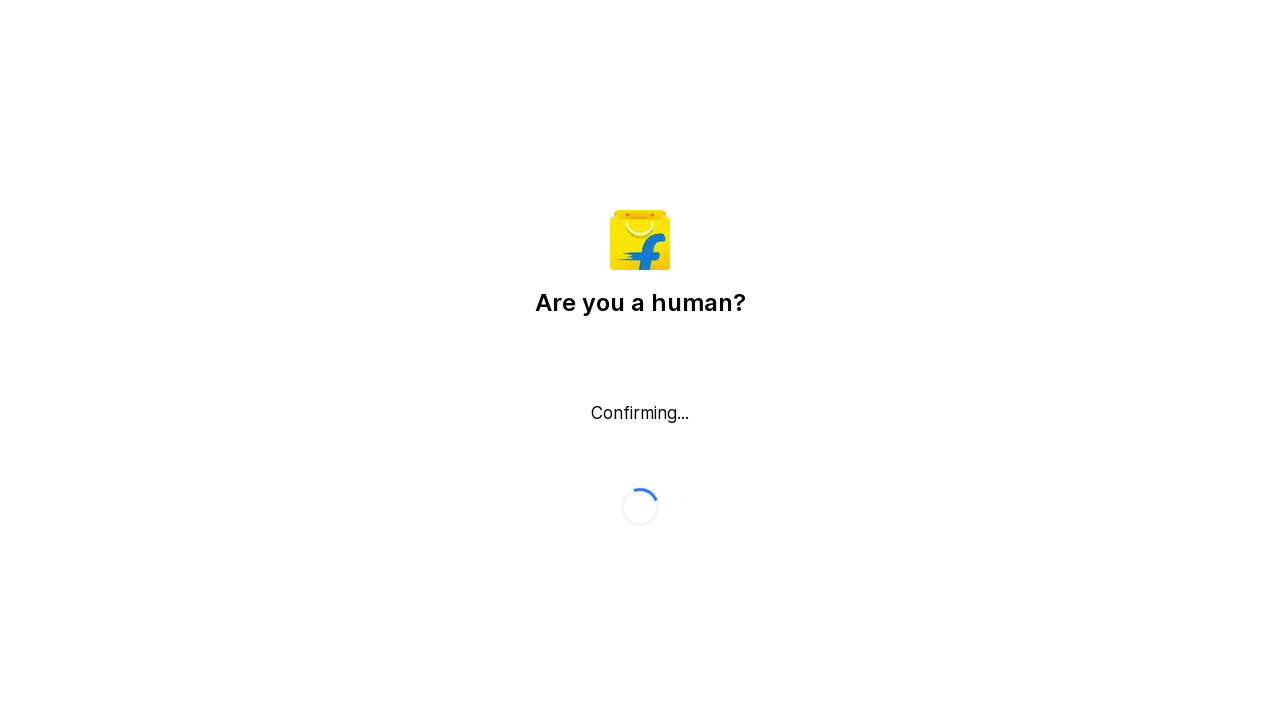

Resized browser window to 700x800 pixels
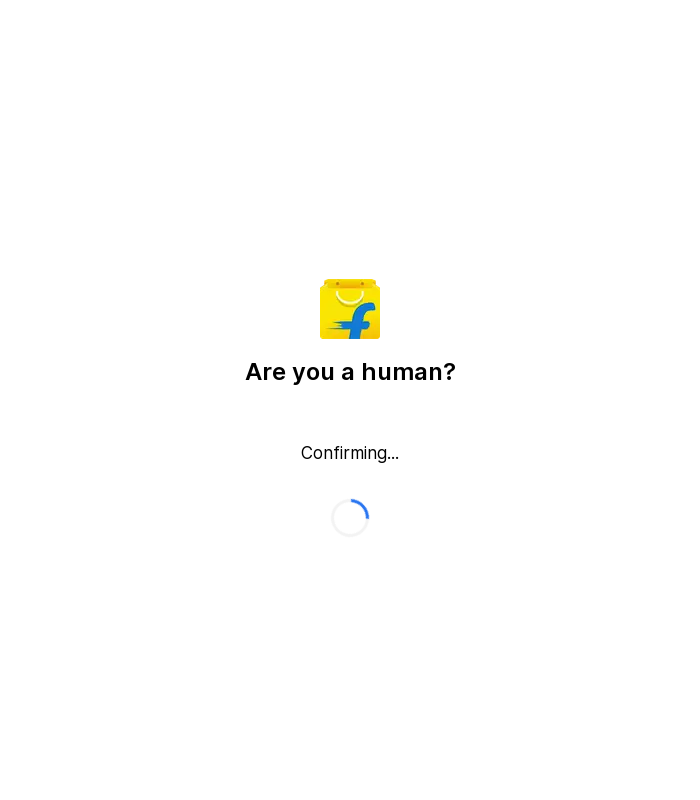

Waited 3 seconds for page to adjust to new viewport size
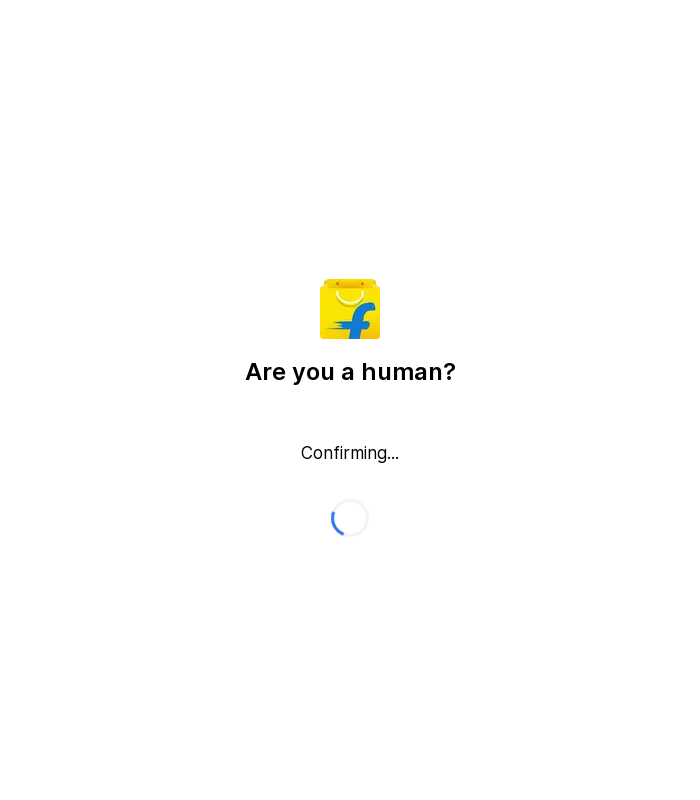

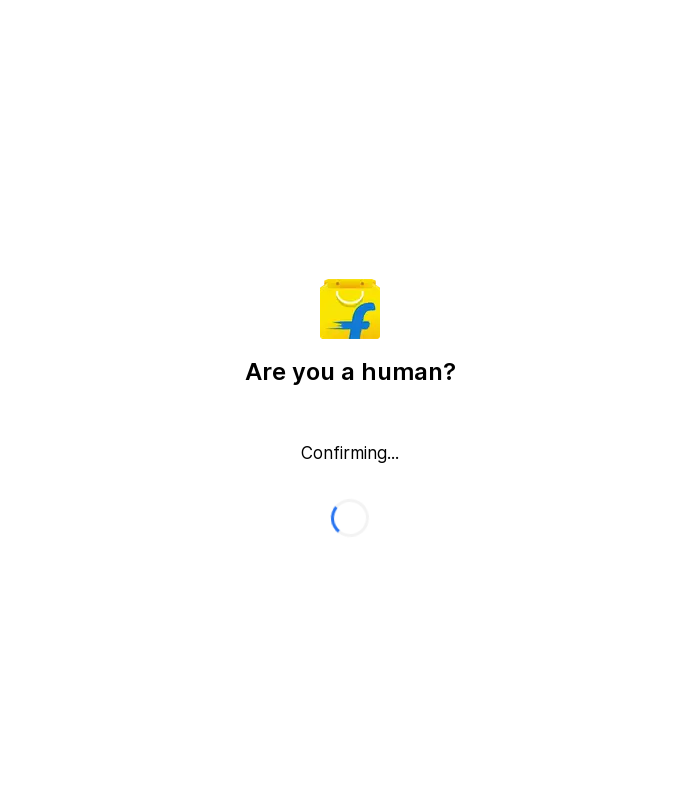